Tests radio button interaction on an automation practice page by clicking a radio button and verifying its display, enabled, and selected states

Starting URL: https://rahulshettyacademy.com/AutomationPractice/

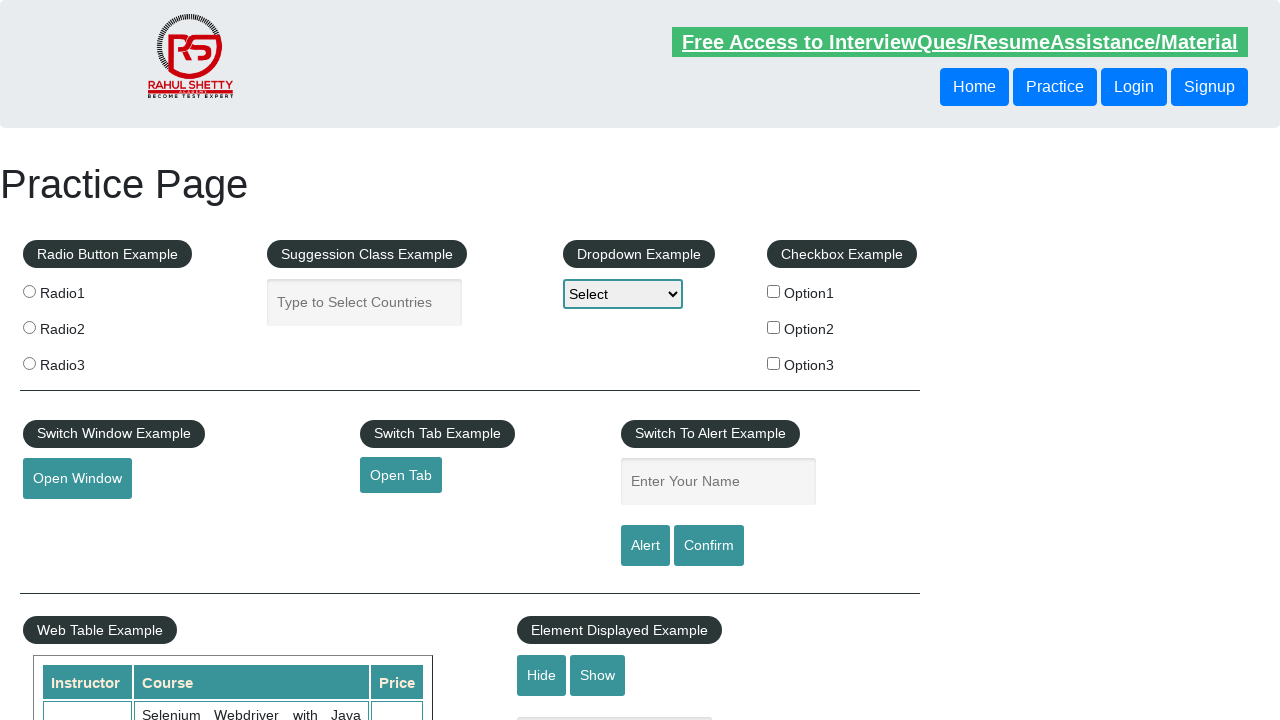

Clicked the first radio button option (option1) at (774, 291) on input[value='option1']
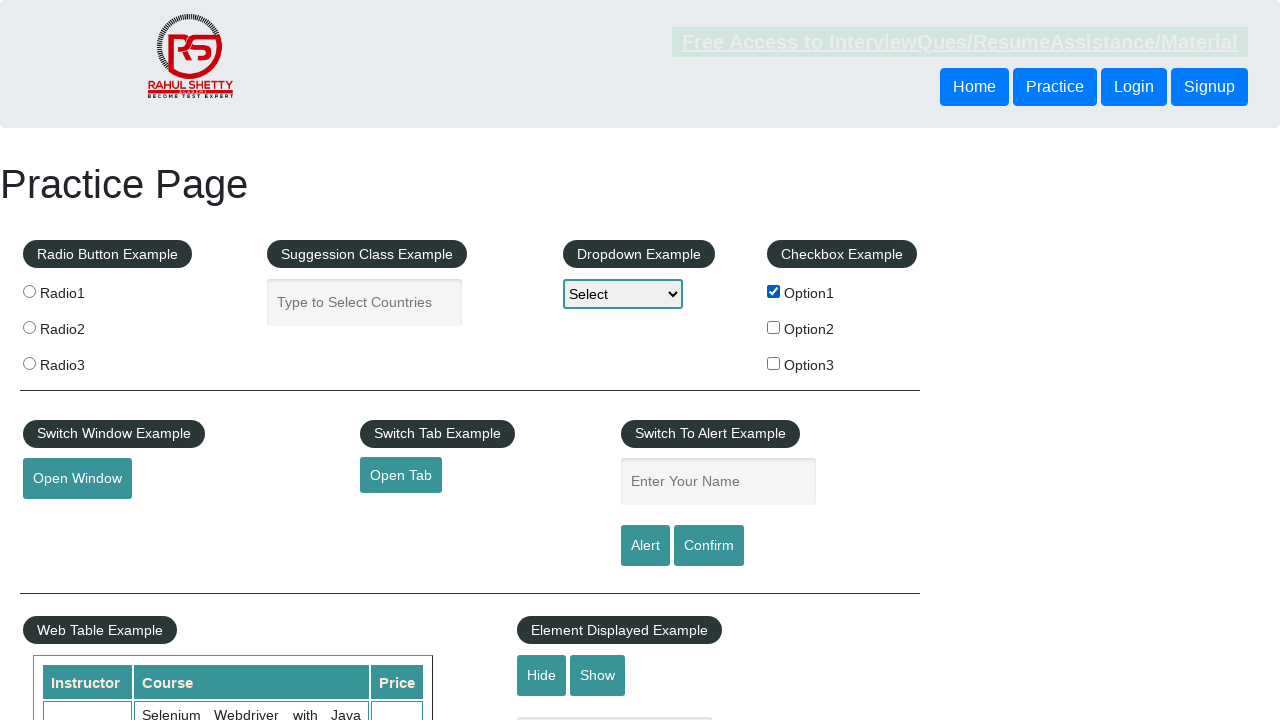

Located the radio button element with value 'option1'
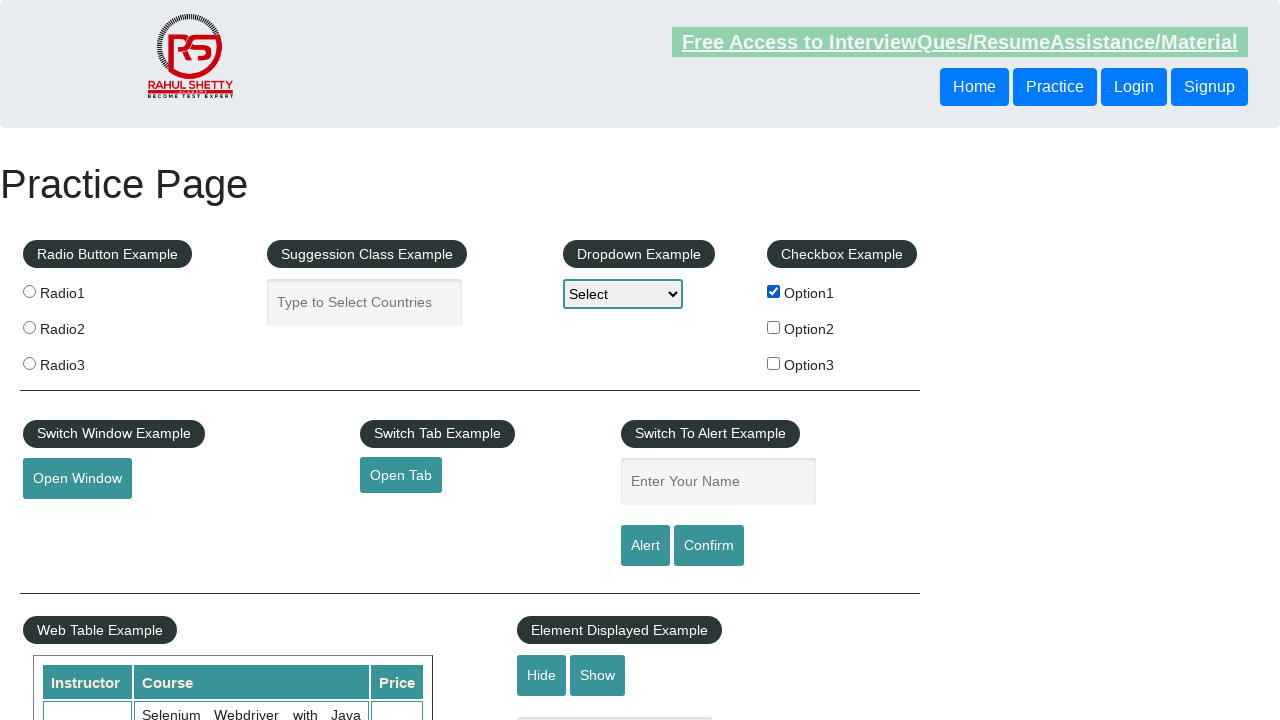

Waited for radio button to be visible
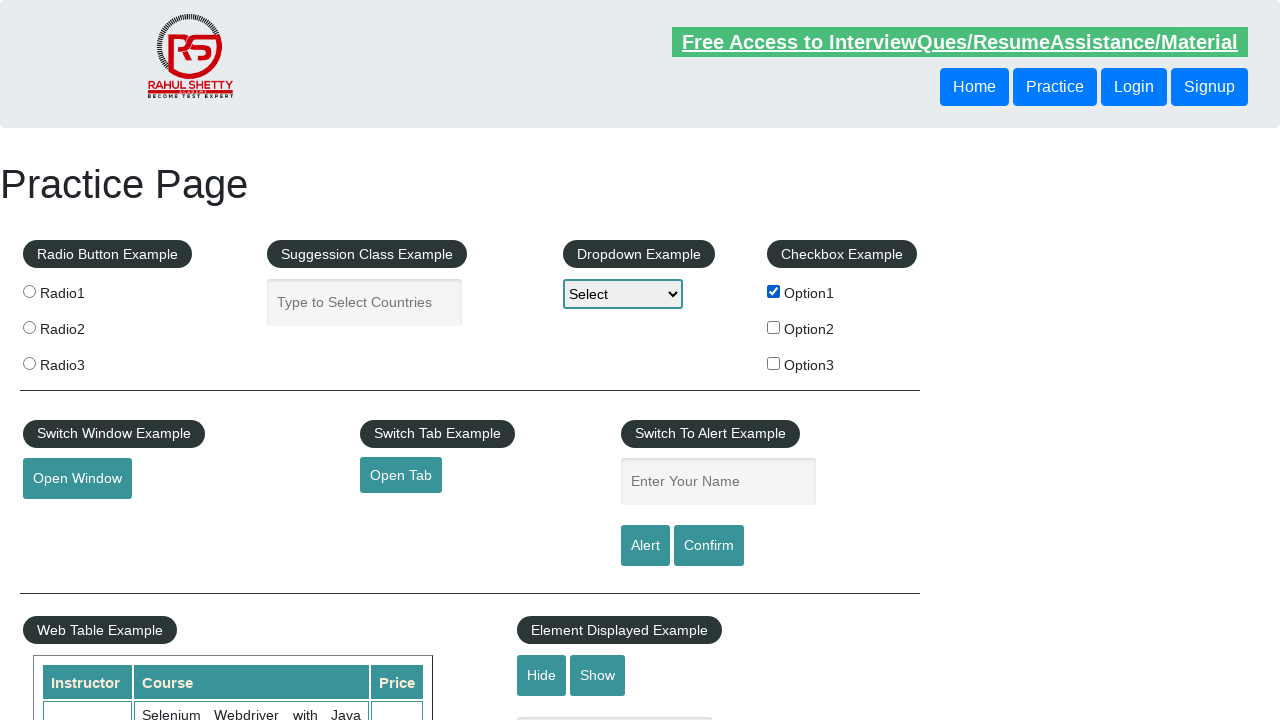

Verified radio button is visible
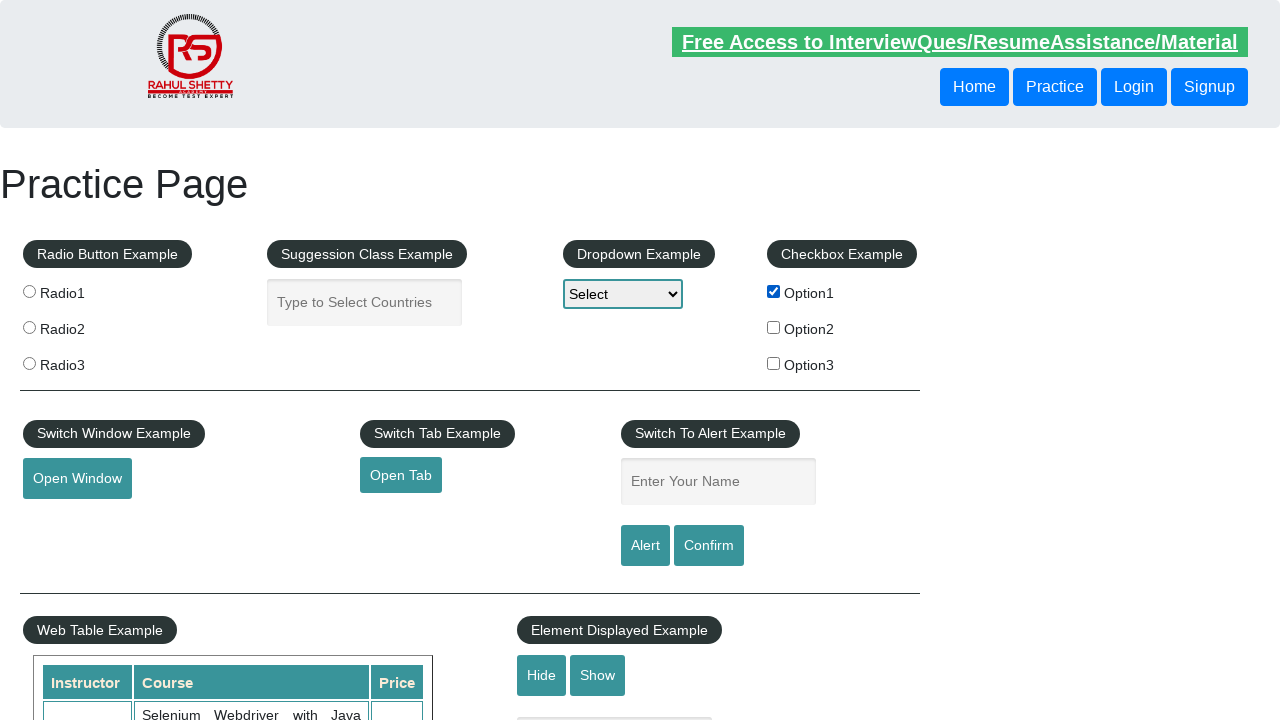

Verified radio button is enabled
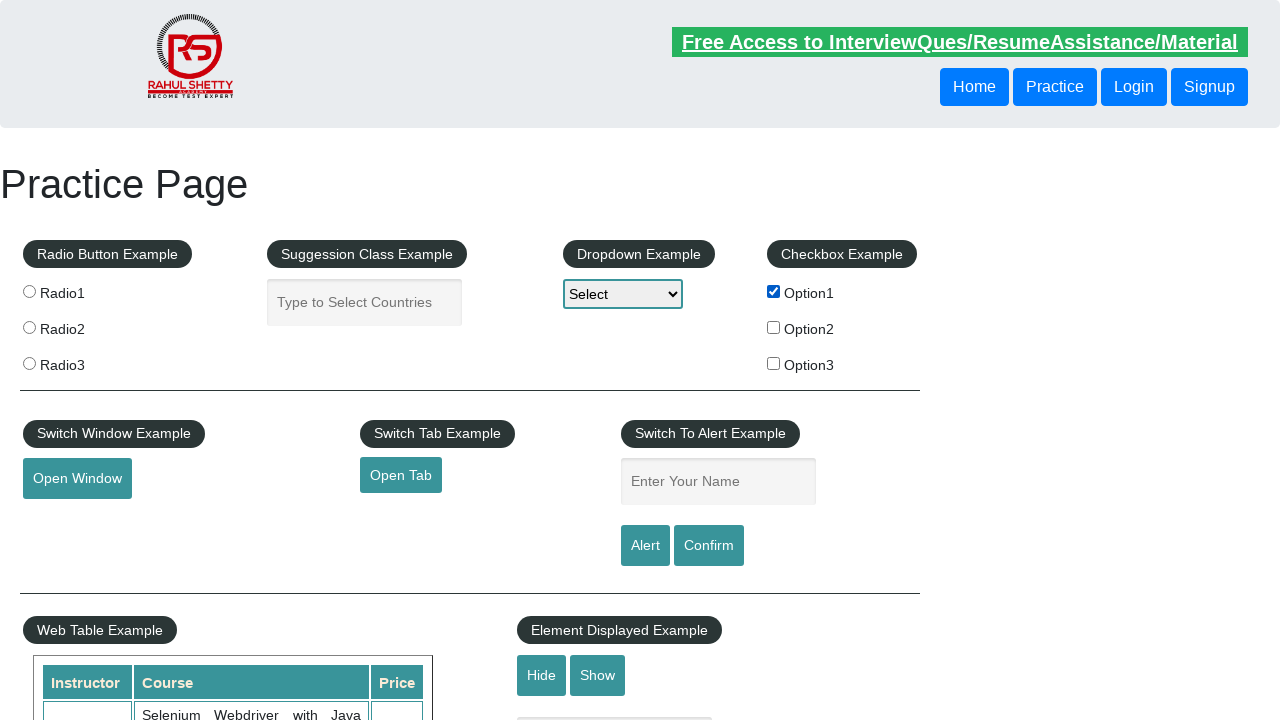

Verified radio button is checked/selected
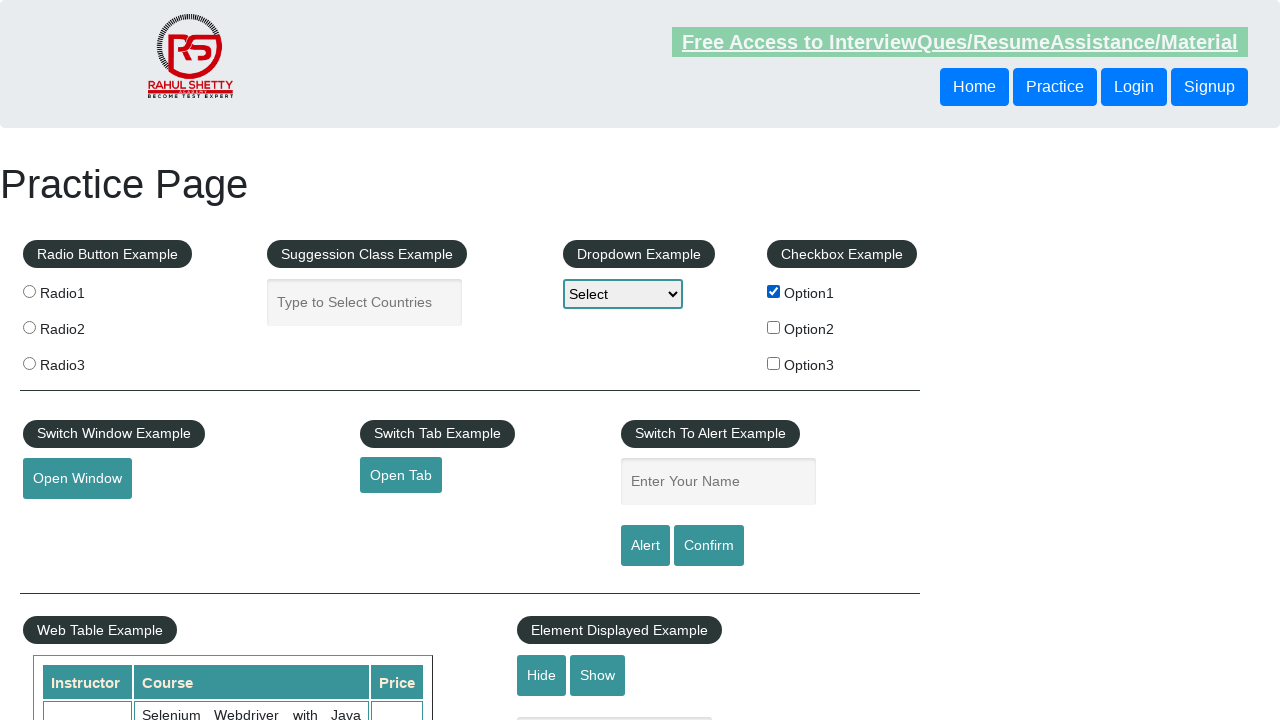

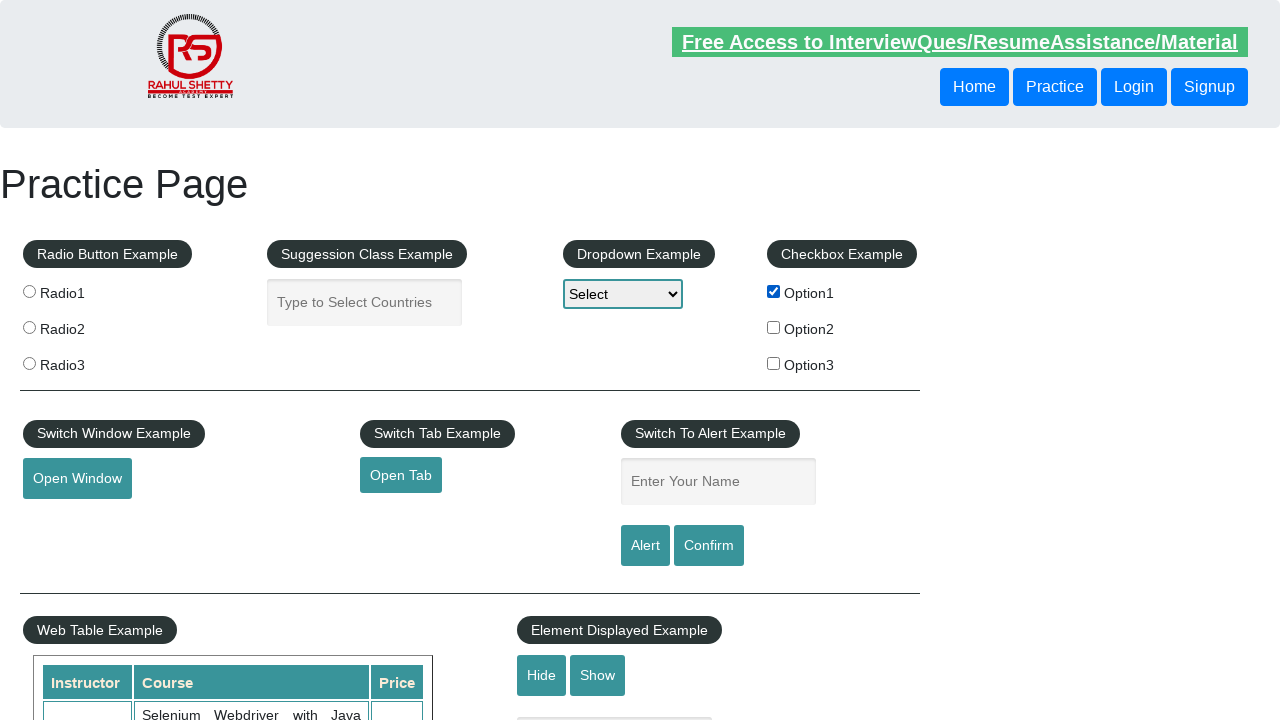